Tests jQuery UI droppable functionality by dragging an element and dropping it onto a target area, then navigating to the Button page

Starting URL: https://jqueryui.com/droppable/

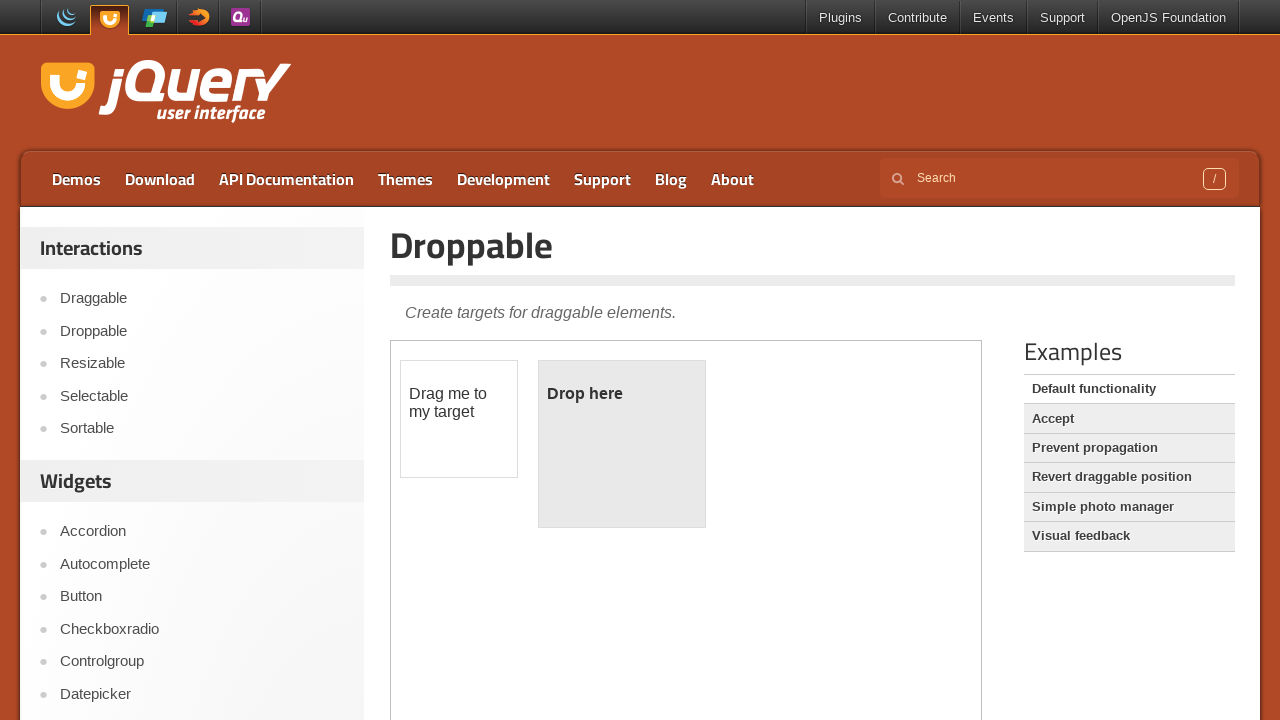

Located iframe containing the drag and drop demo
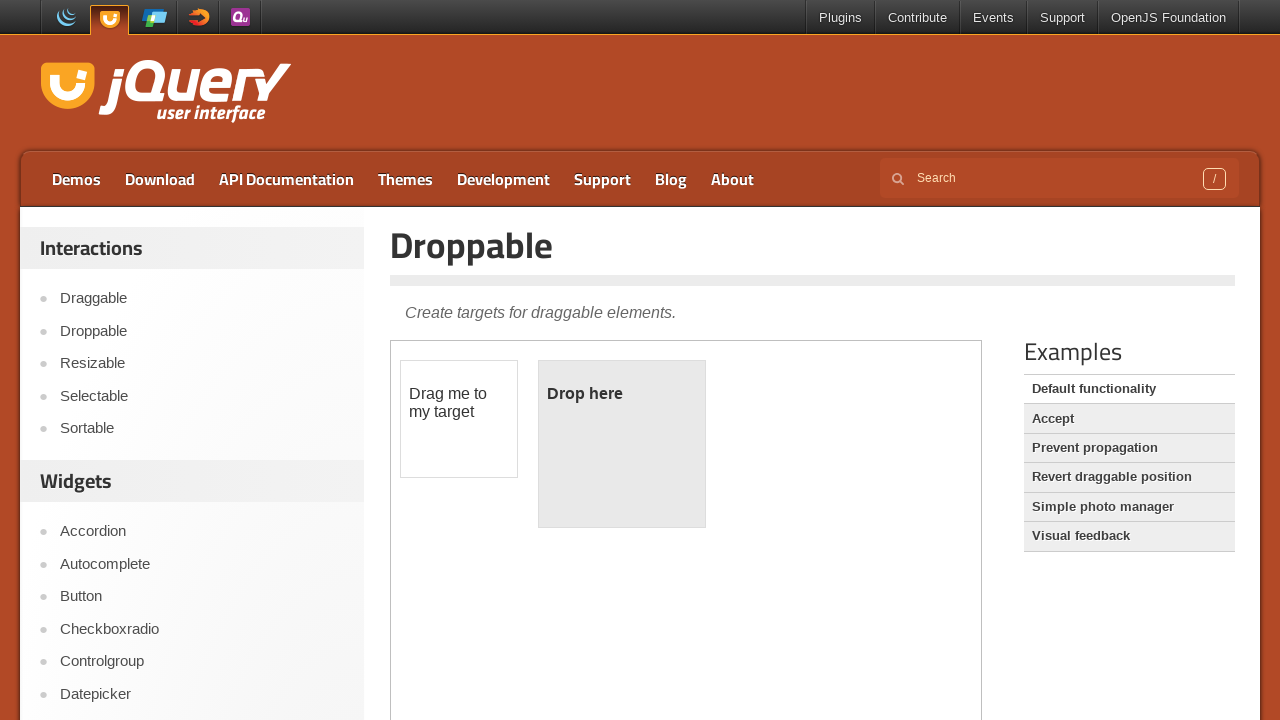

Located draggable element within the iframe
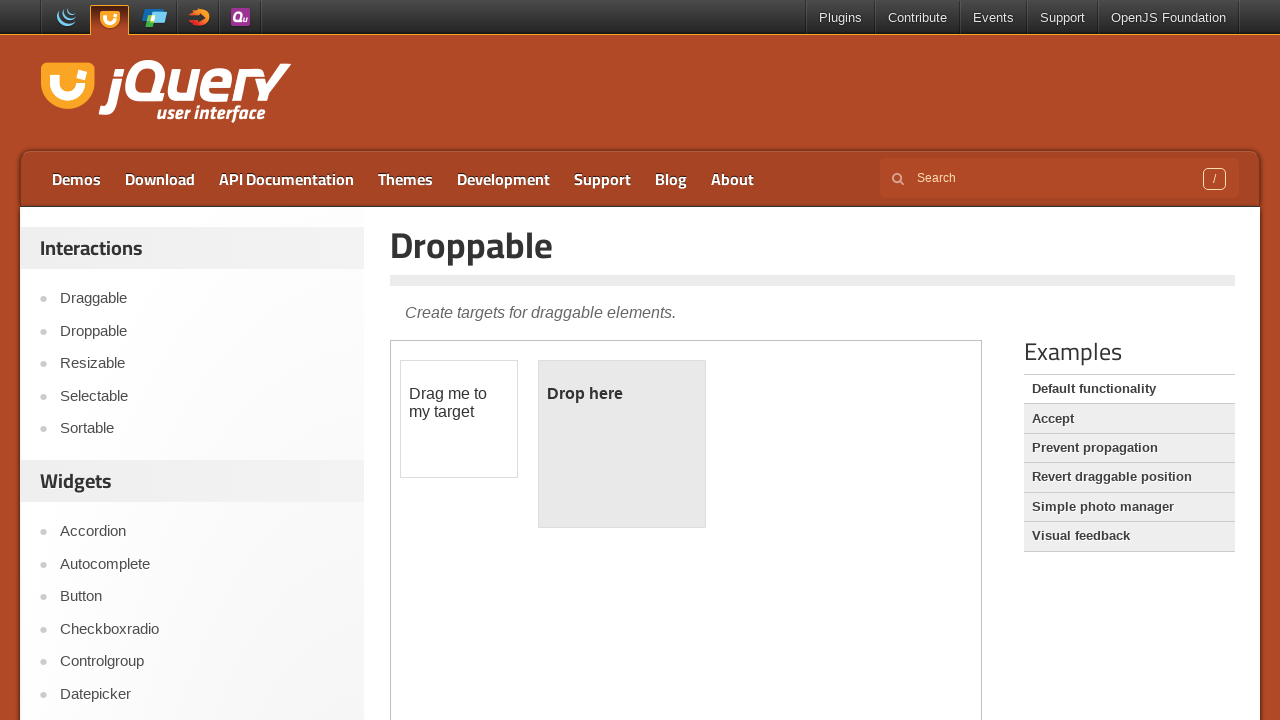

Located droppable target element within the iframe
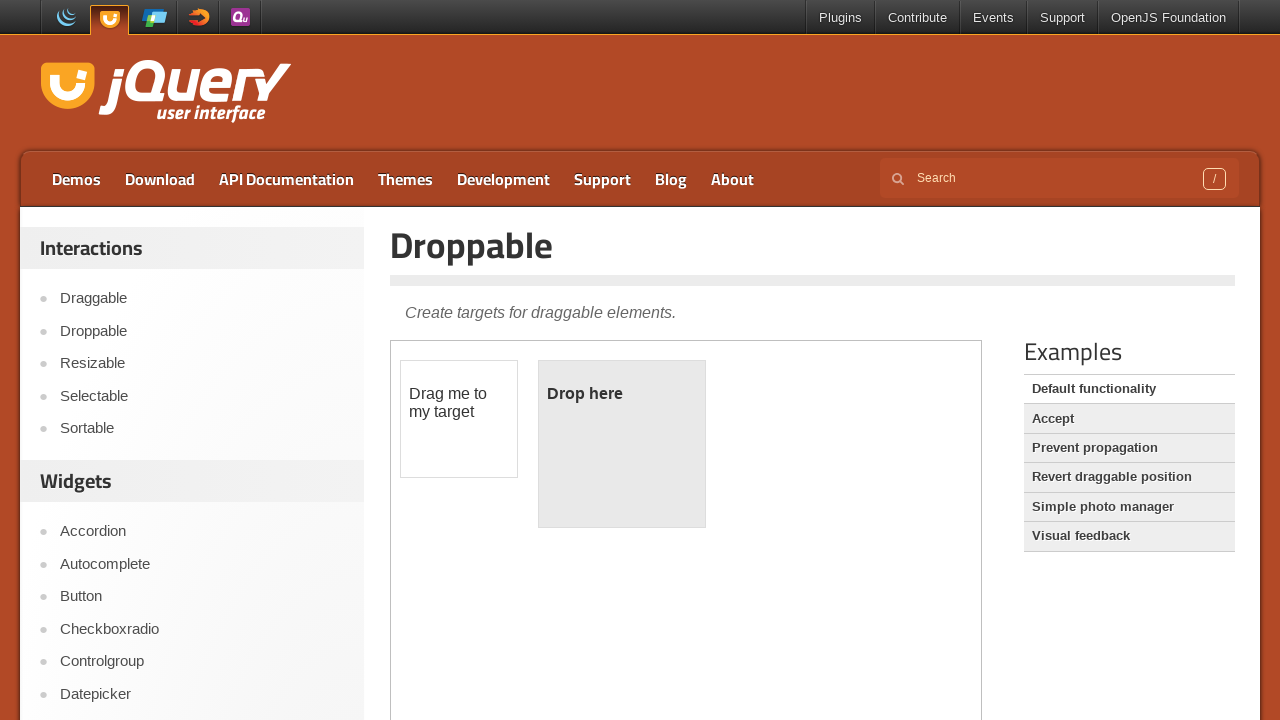

Dragged the draggable element and dropped it onto the droppable target at (622, 444)
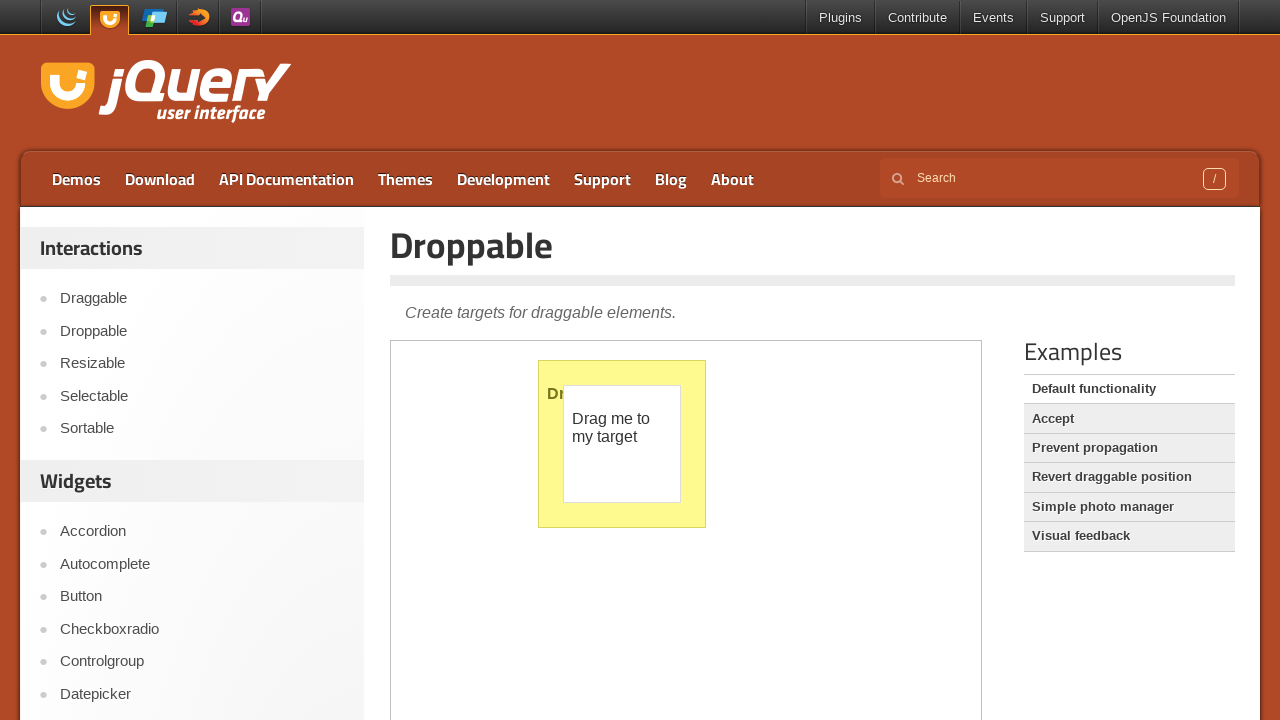

Clicked the Button link to navigate to the Button page at (202, 597) on a:text('Button')
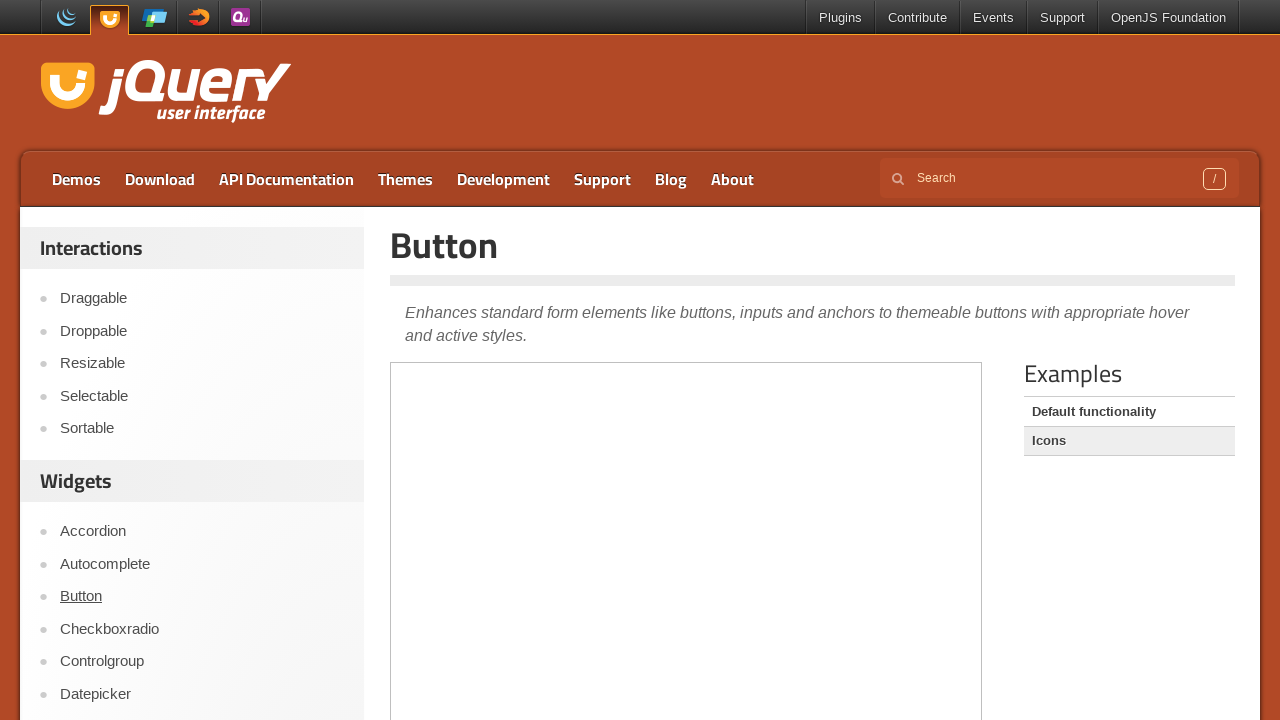

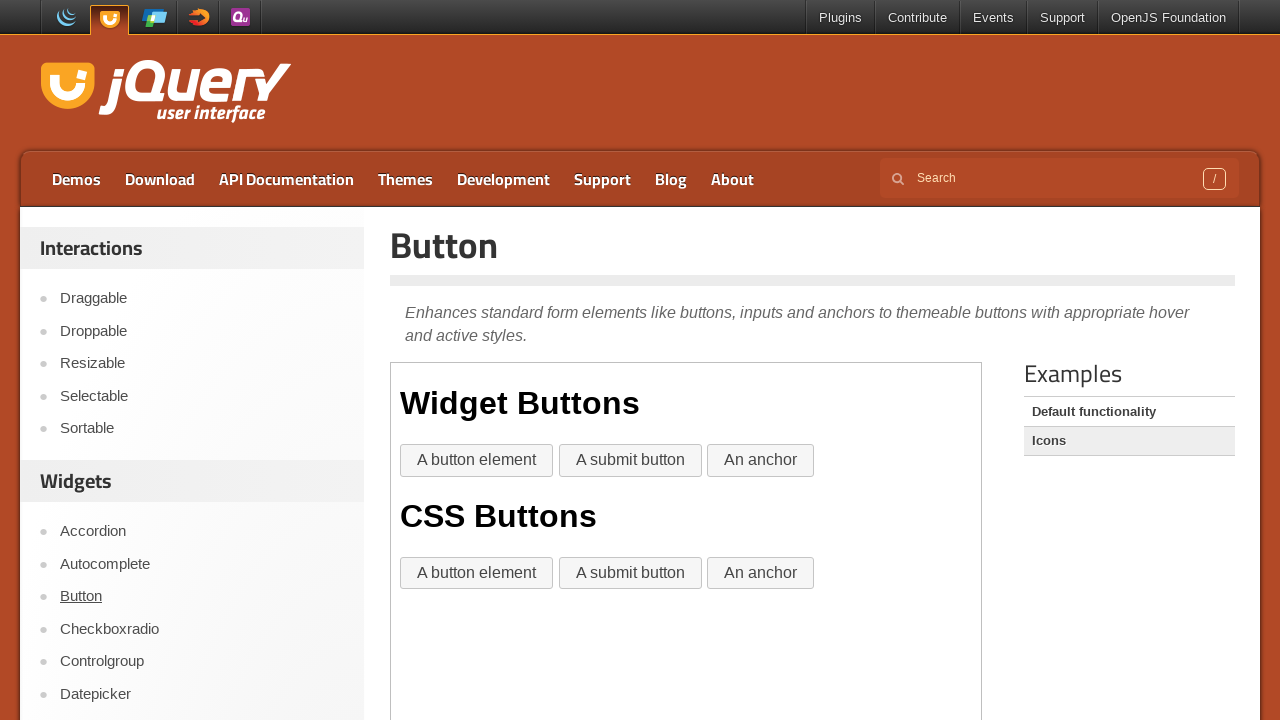